Opens all links in the footer's first column in new tabs and retrieves their titles

Starting URL: https://rahulshettyacademy.com/AutomationPractice/

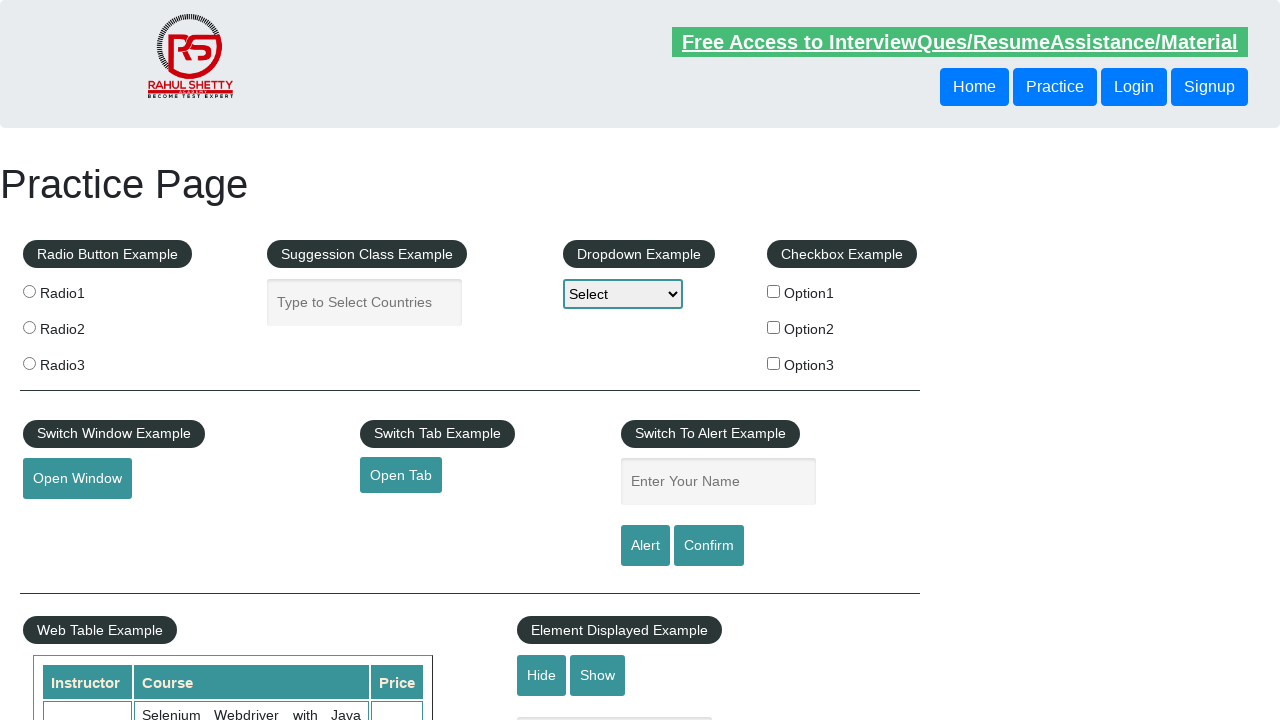

Navigated to AutomationPractice homepage
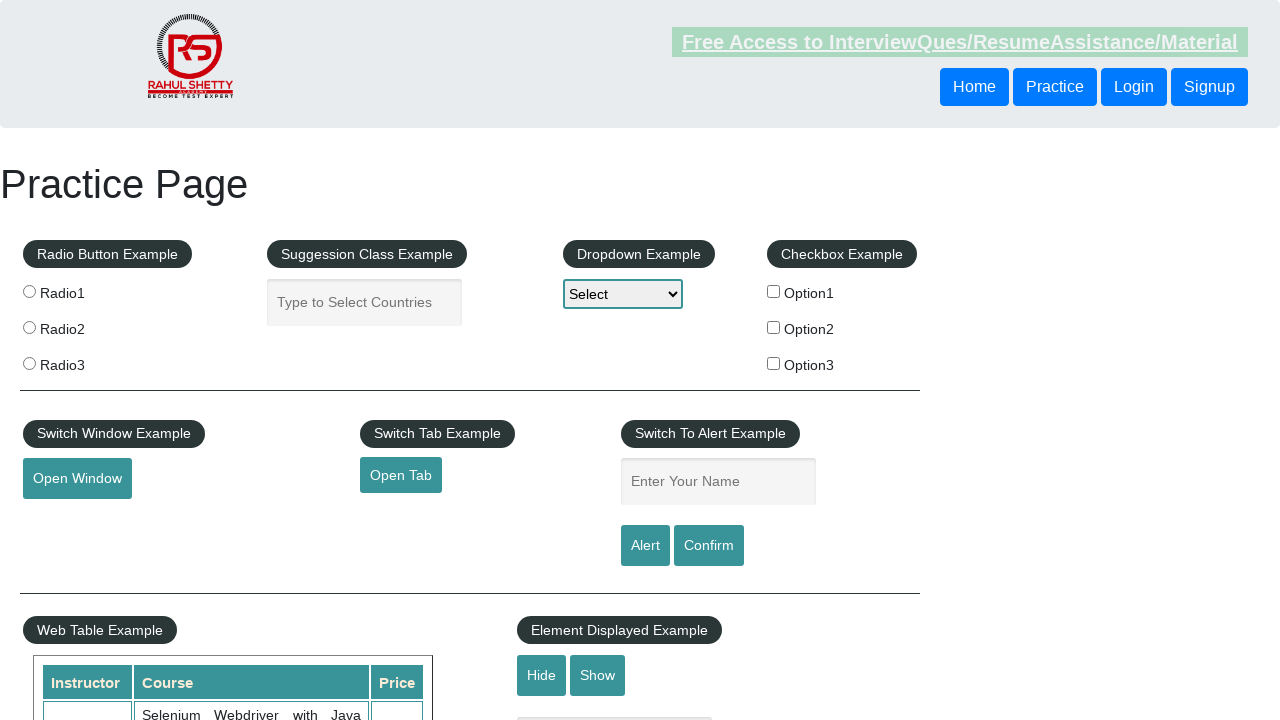

Located all links in first footer column
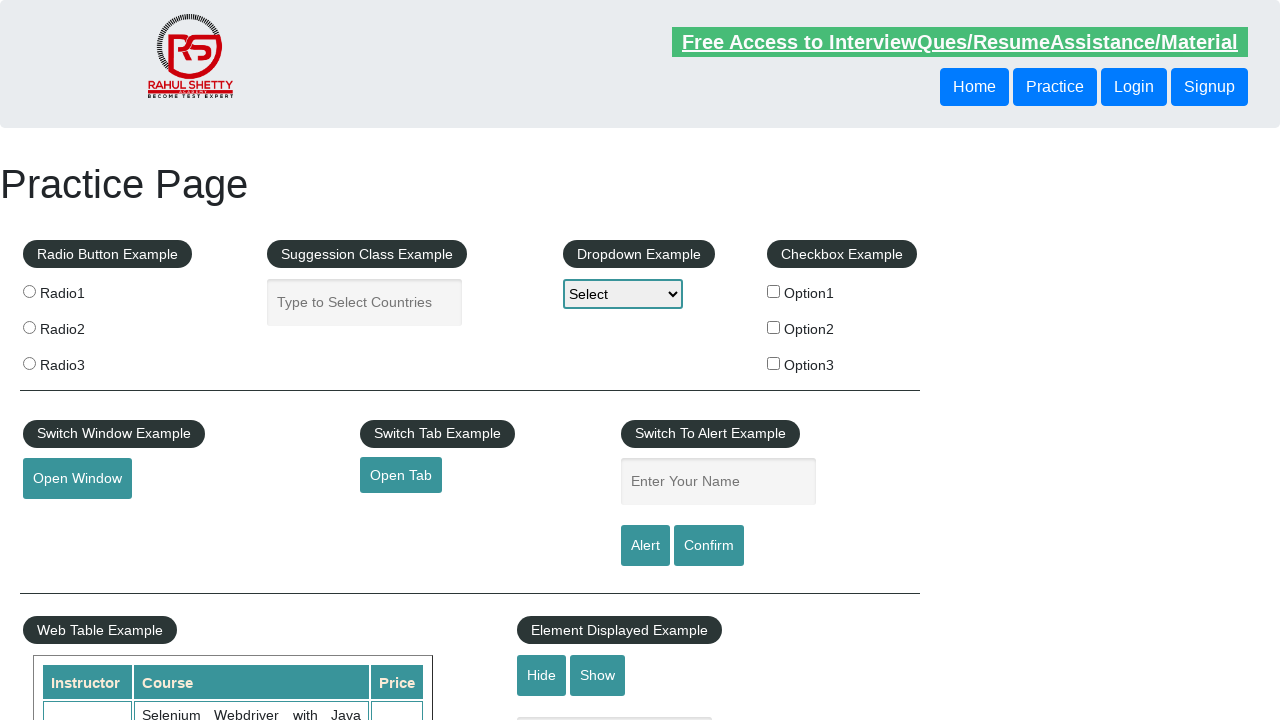

Opened footer link 1 in new tab with Ctrl+Click at (68, 520) on xpath=//table[1]/tbody[1]/tr[1]/td[1]/ul[1]//a >> nth=1
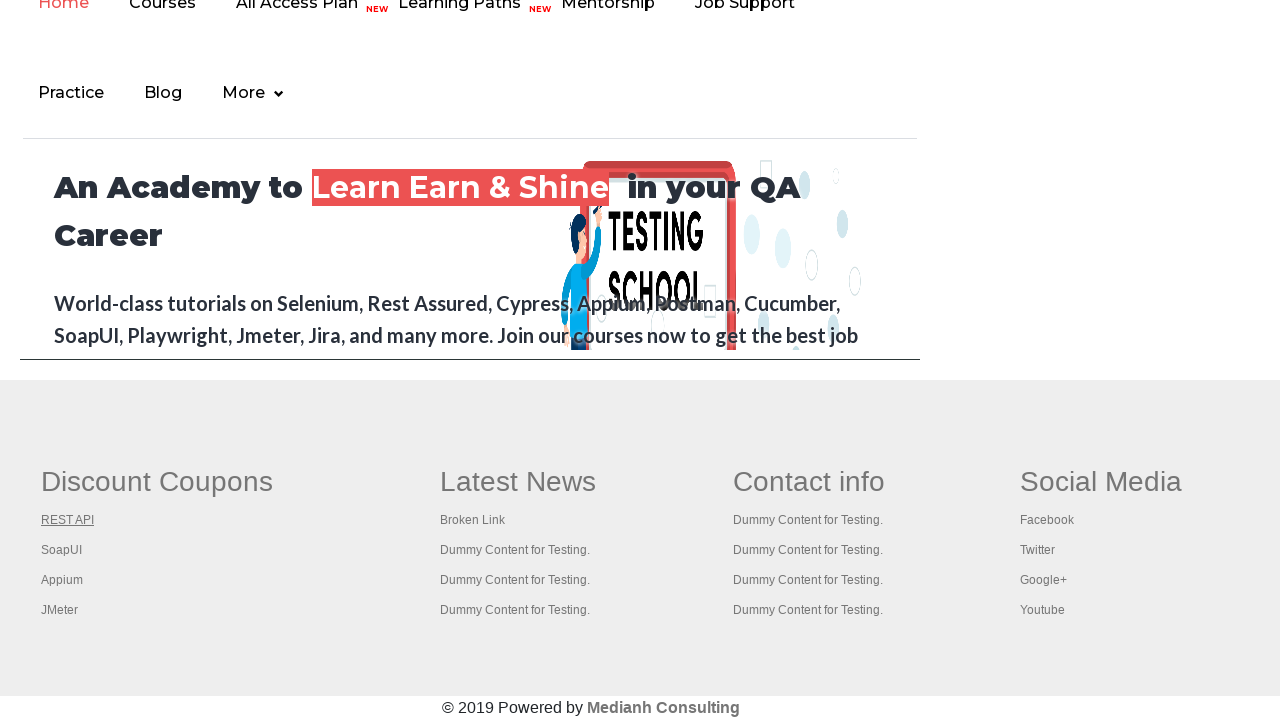

New tab page object created for link 1
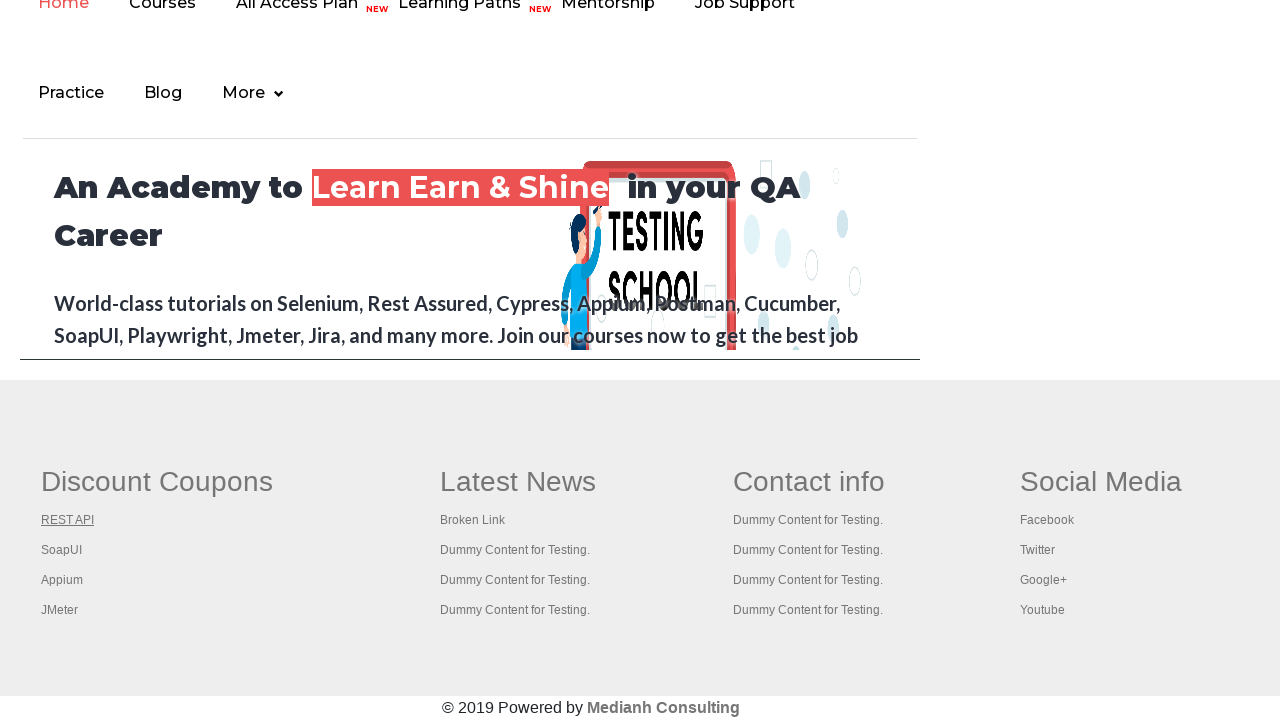

Retrieved title from new tab: 'REST API Tutorial'
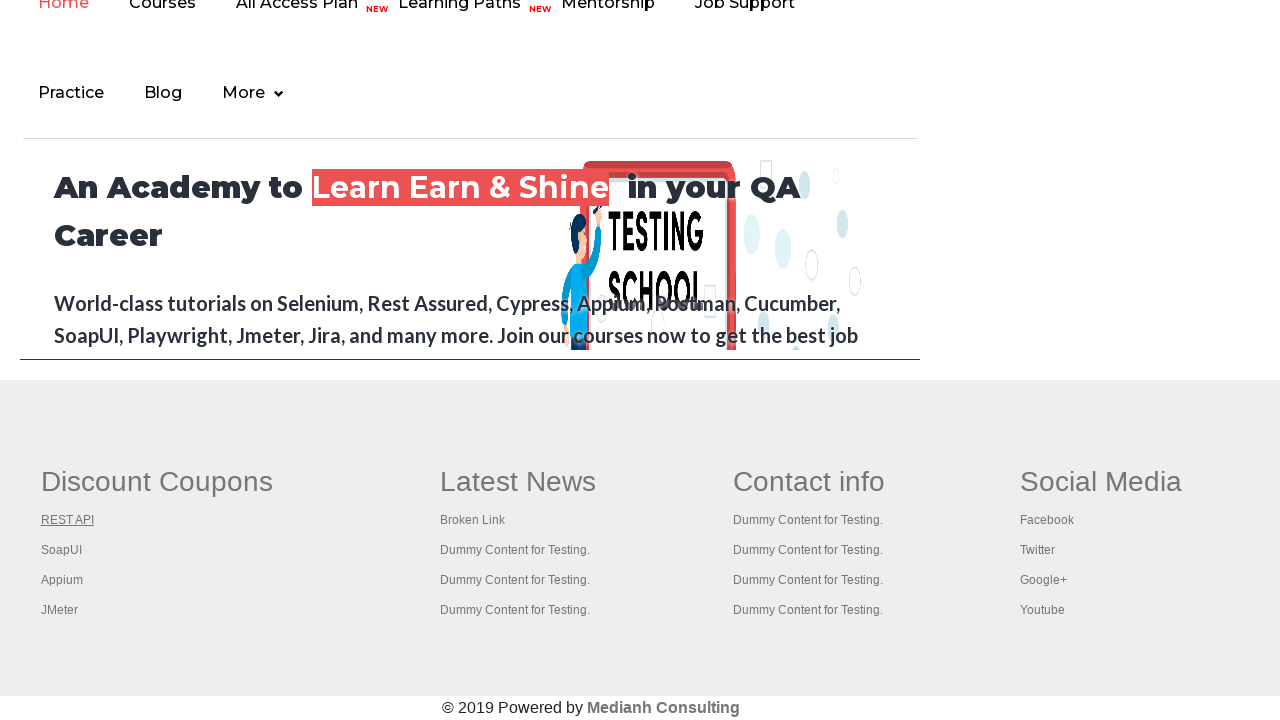

Closed new tab for link 1
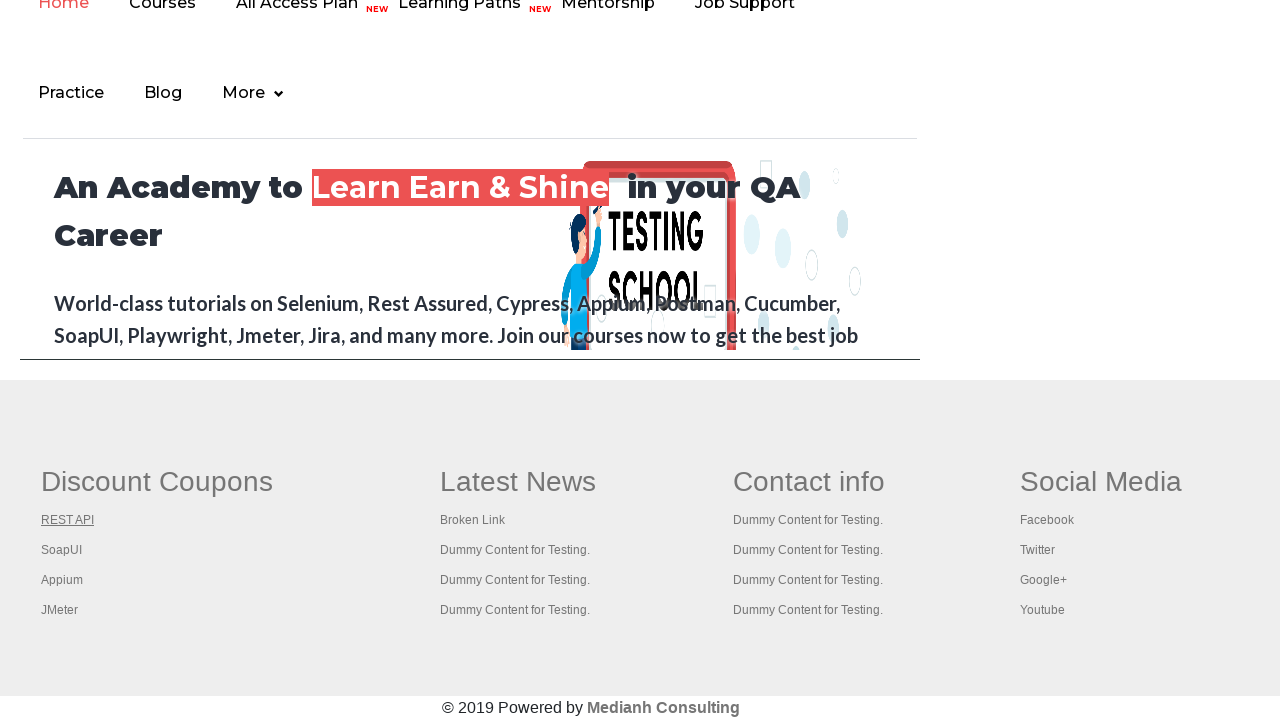

Opened footer link 2 in new tab with Ctrl+Click at (62, 550) on xpath=//table[1]/tbody[1]/tr[1]/td[1]/ul[1]//a >> nth=2
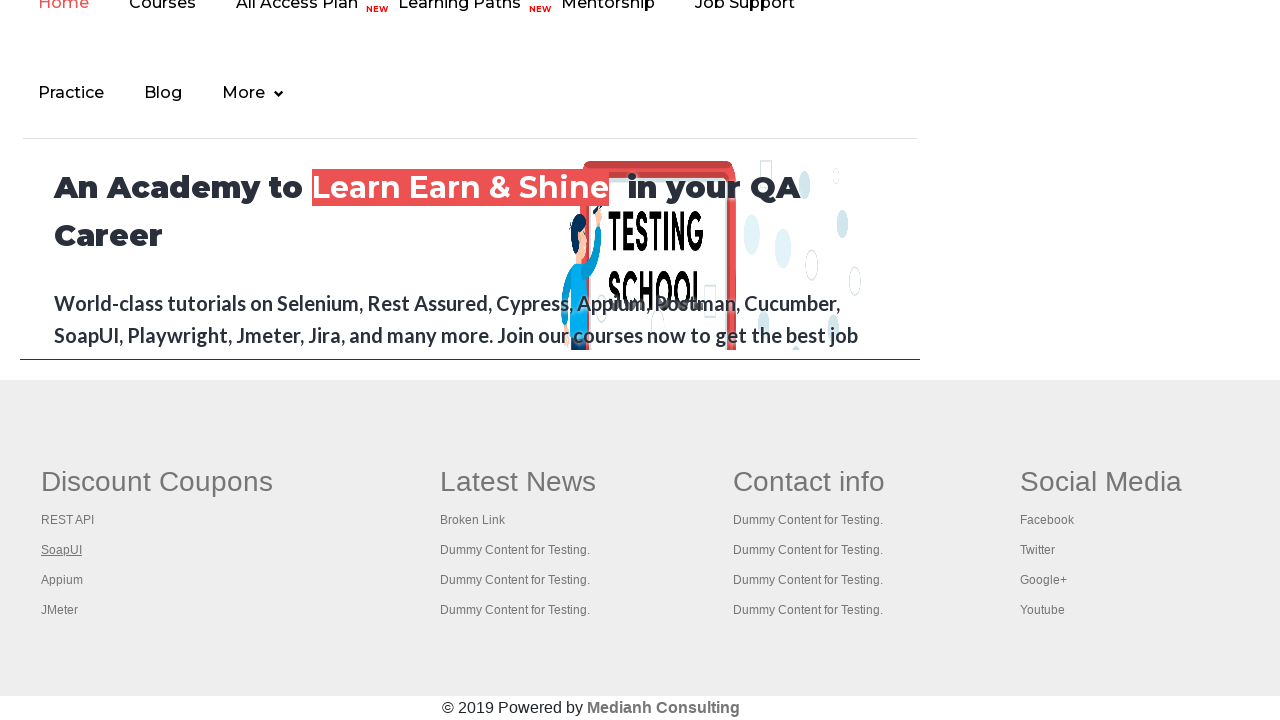

New tab page object created for link 2
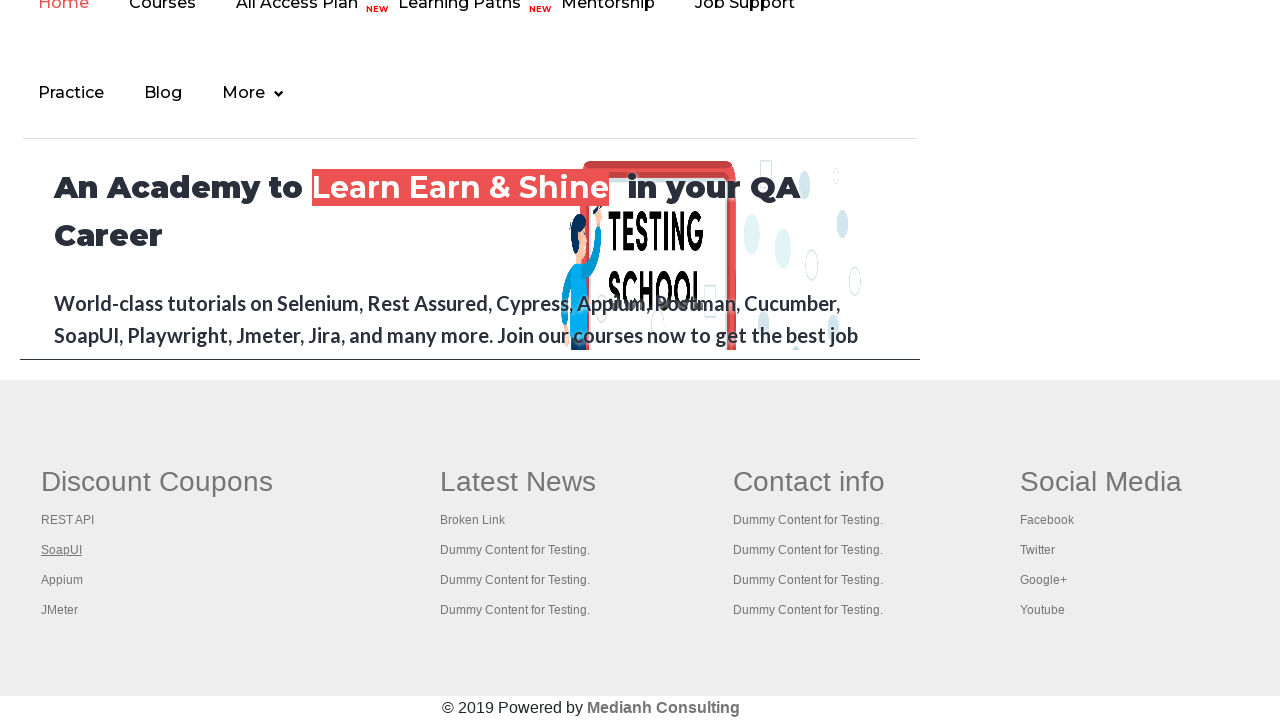

Retrieved title from new tab: 'The World’s Most Popular API Testing Tool | SoapUI'
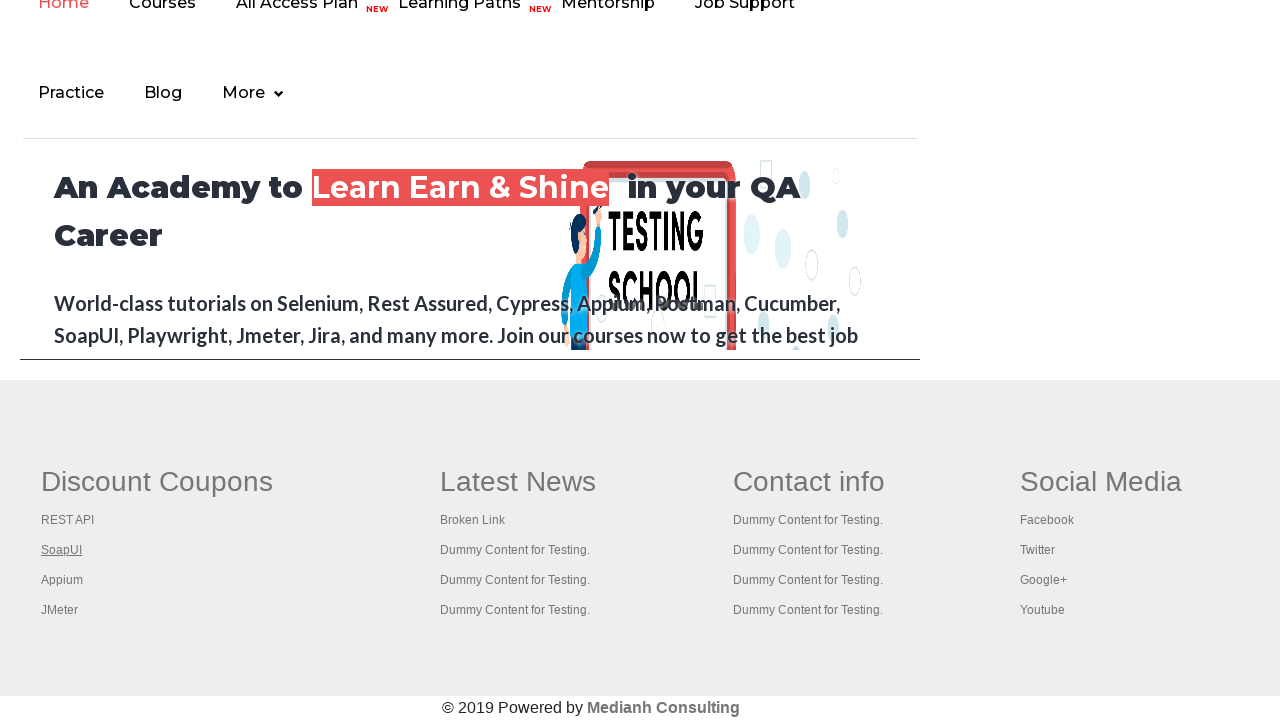

Closed new tab for link 2
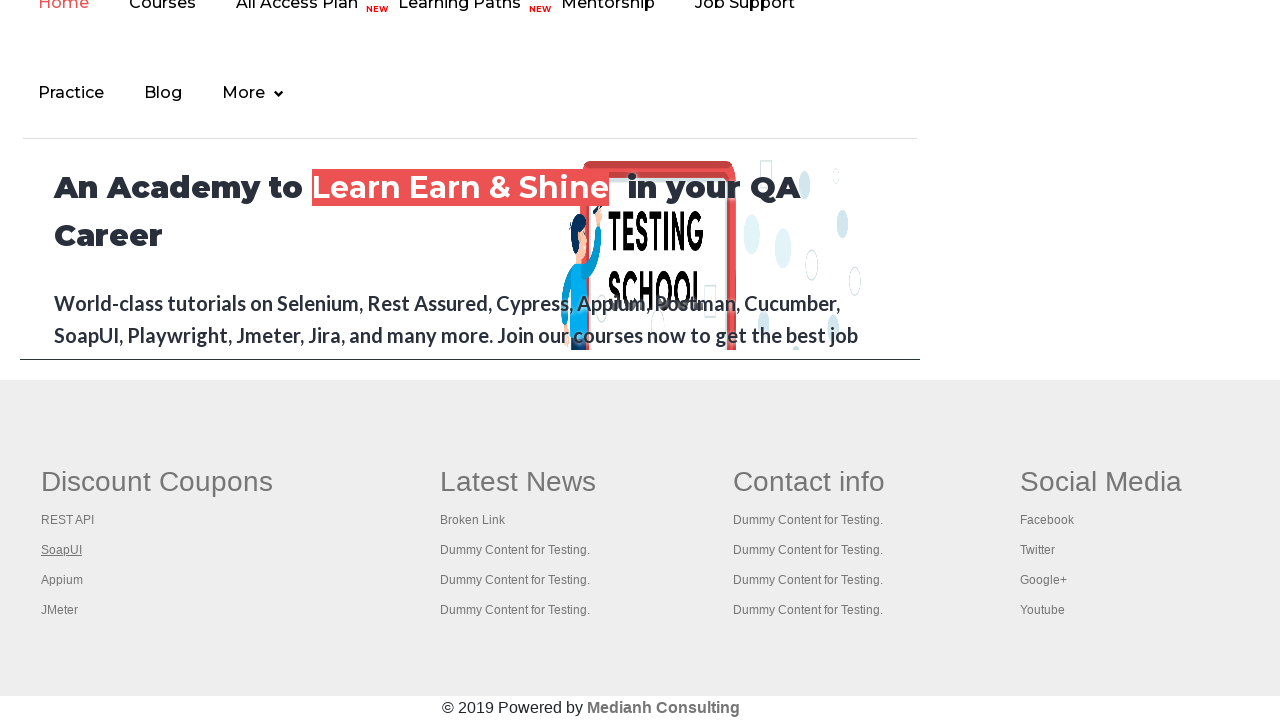

Opened footer link 3 in new tab with Ctrl+Click at (62, 580) on xpath=//table[1]/tbody[1]/tr[1]/td[1]/ul[1]//a >> nth=3
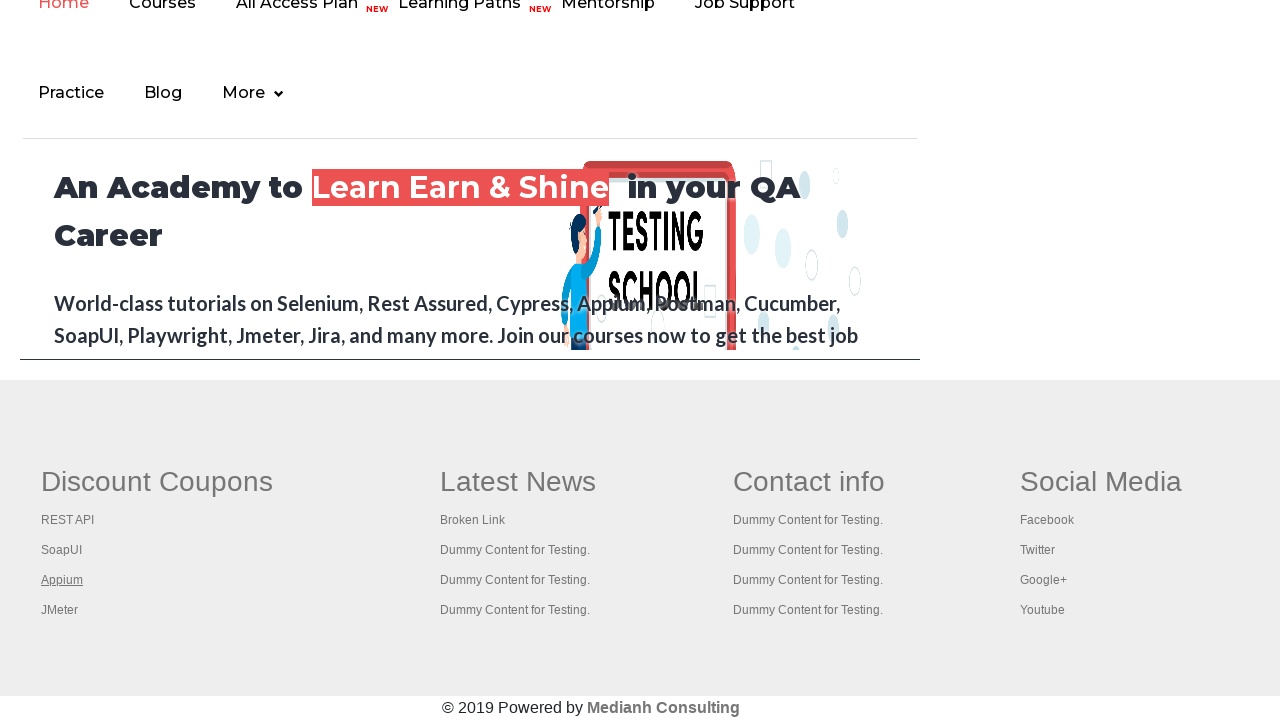

New tab page object created for link 3
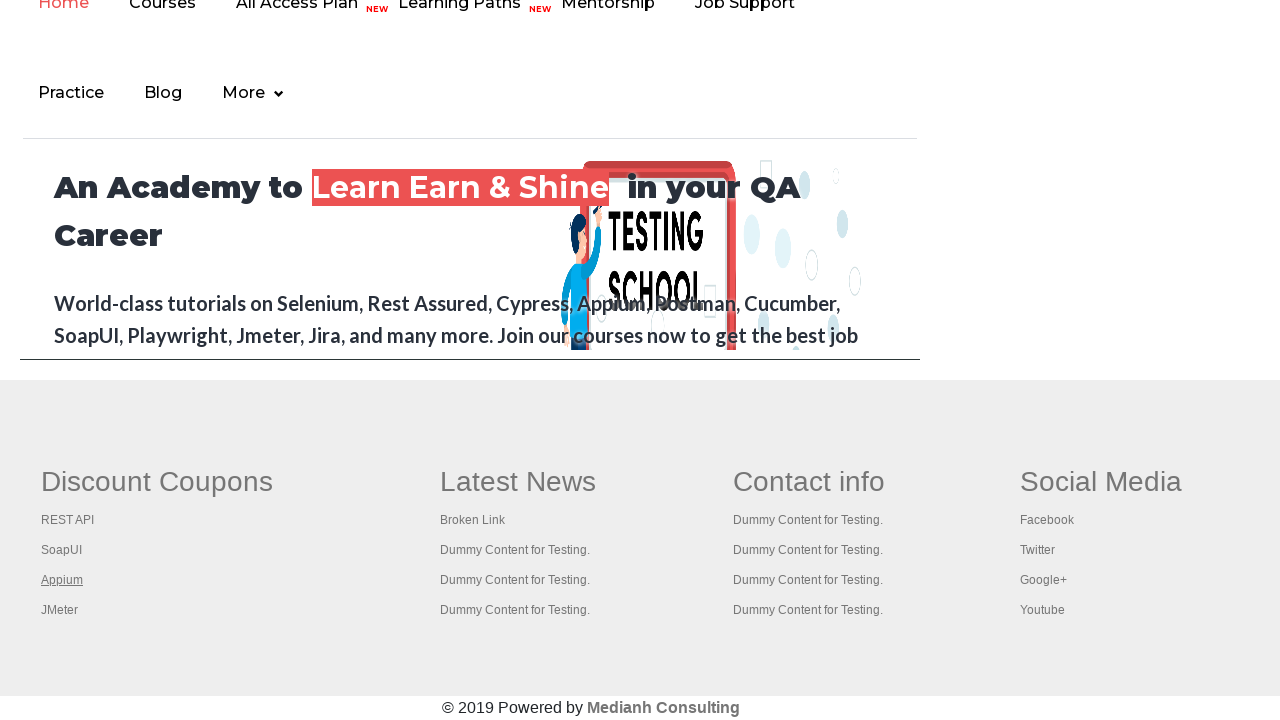

Retrieved title from new tab: ''
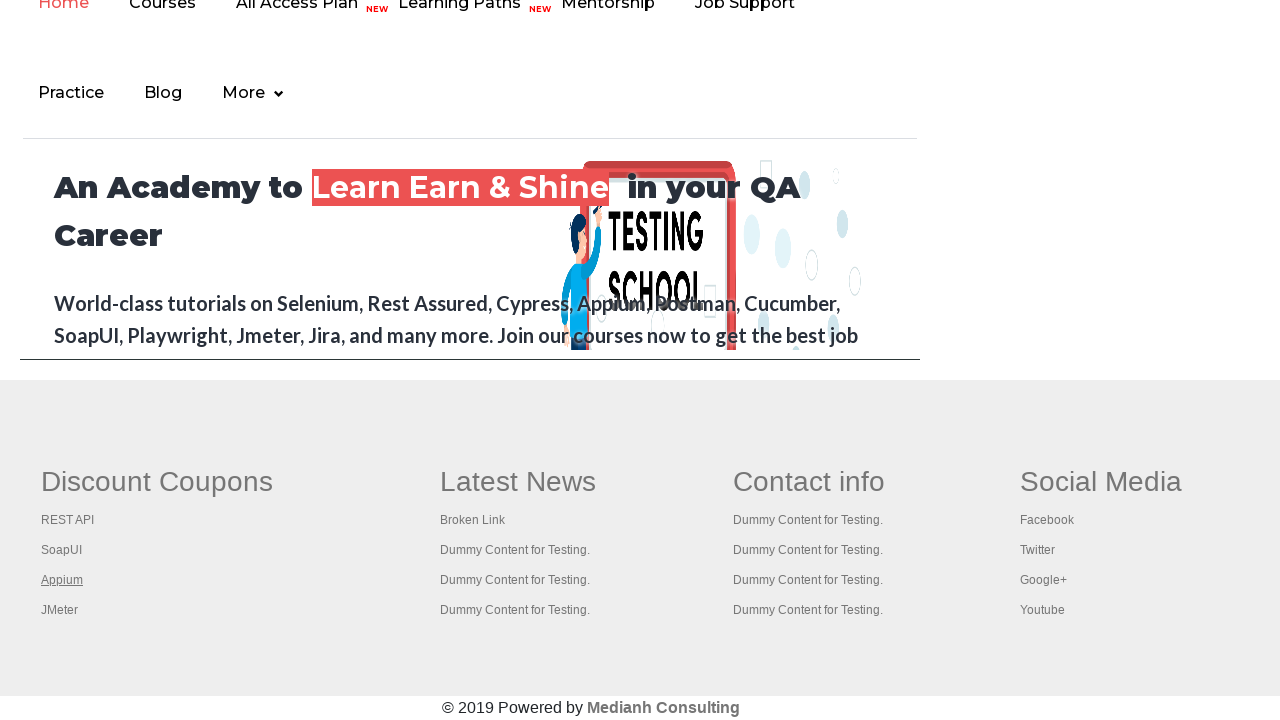

Closed new tab for link 3
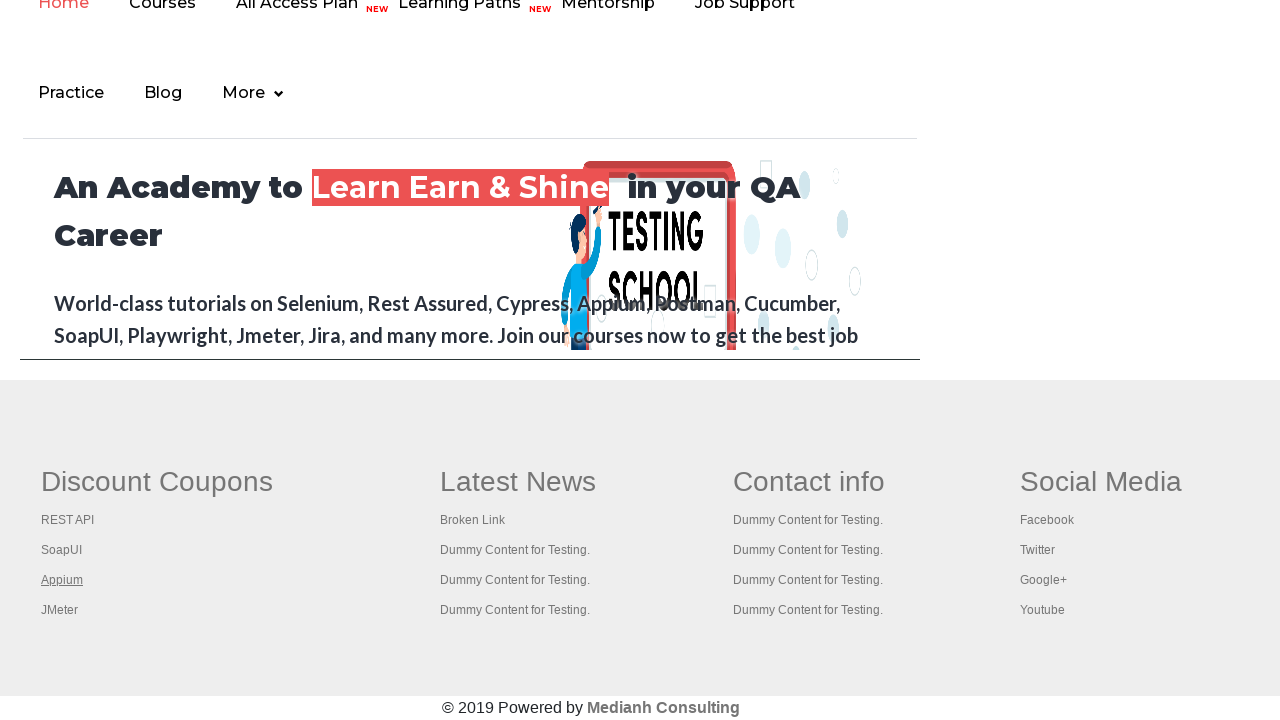

Opened footer link 4 in new tab with Ctrl+Click at (60, 610) on xpath=//table[1]/tbody[1]/tr[1]/td[1]/ul[1]//a >> nth=4
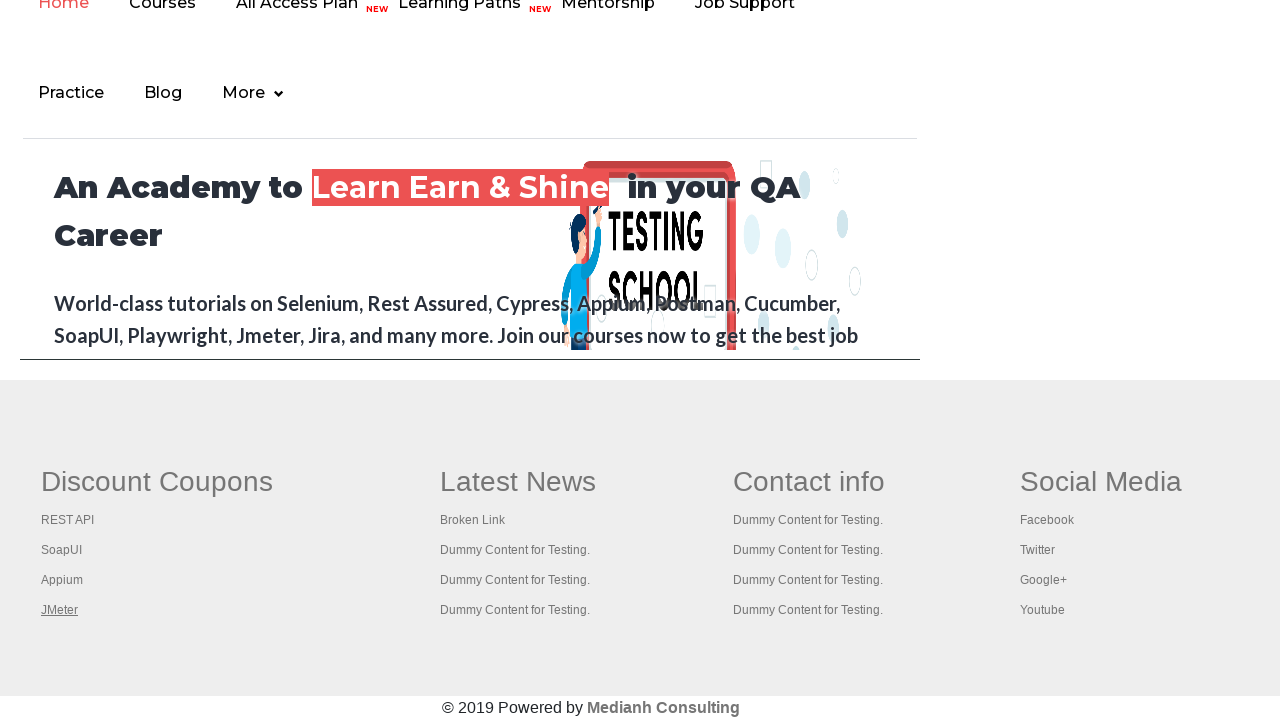

New tab page object created for link 4
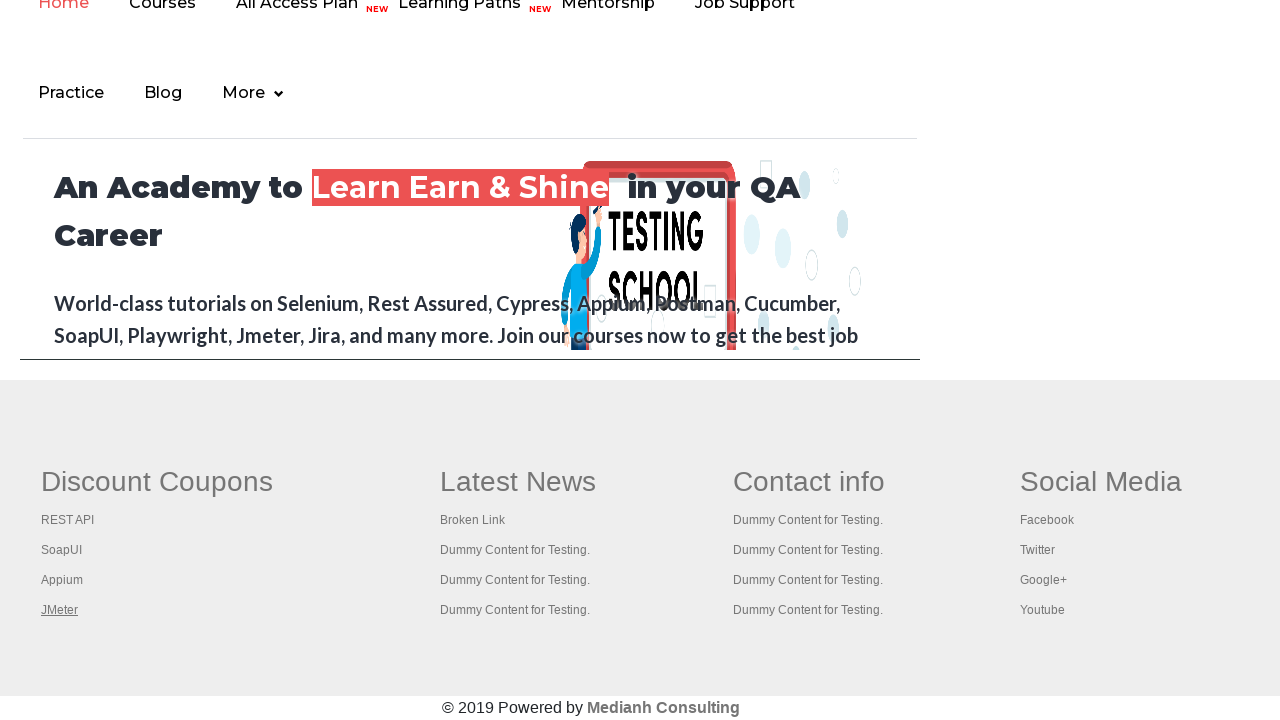

Retrieved title from new tab: 'Apache JMeter - Apache JMeter™'
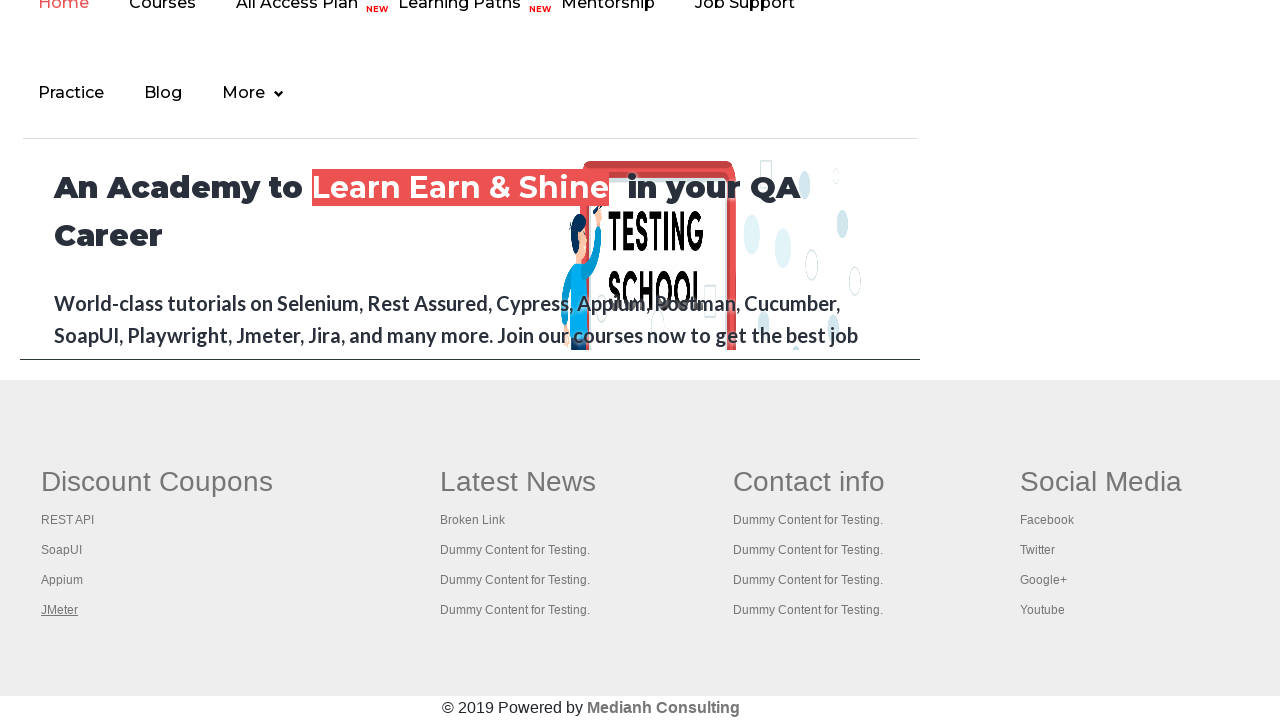

Closed new tab for link 4
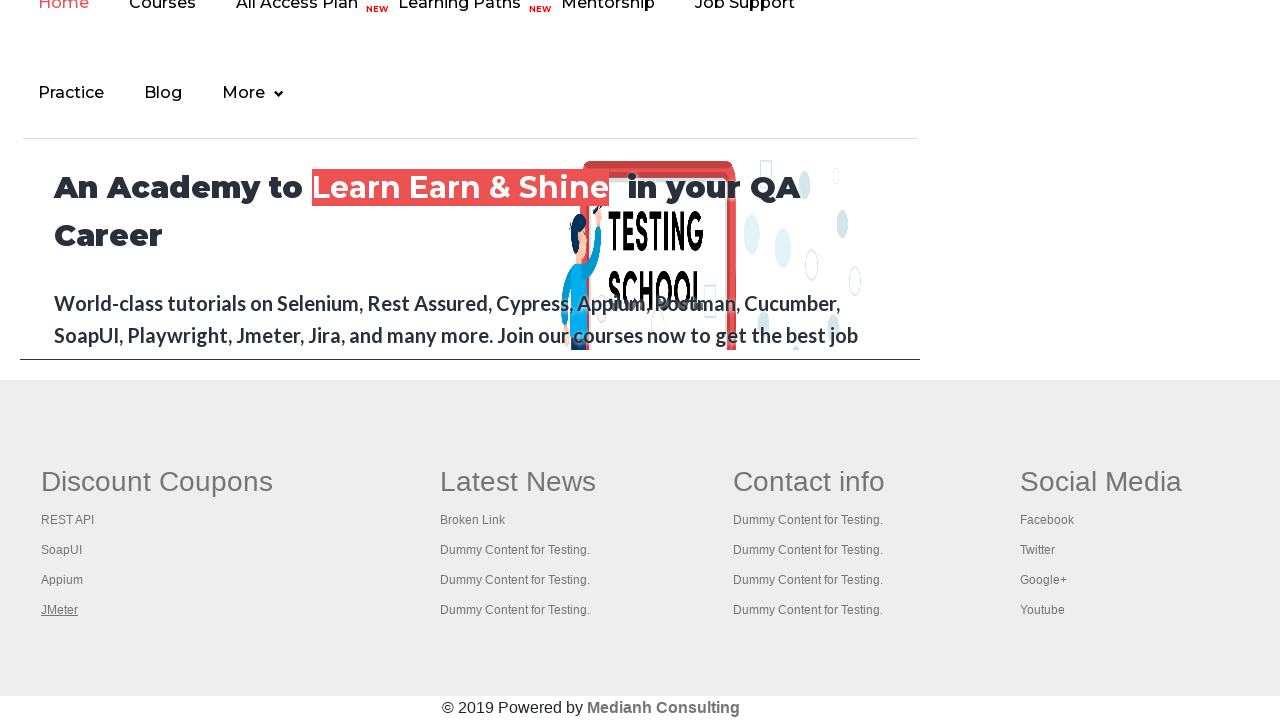

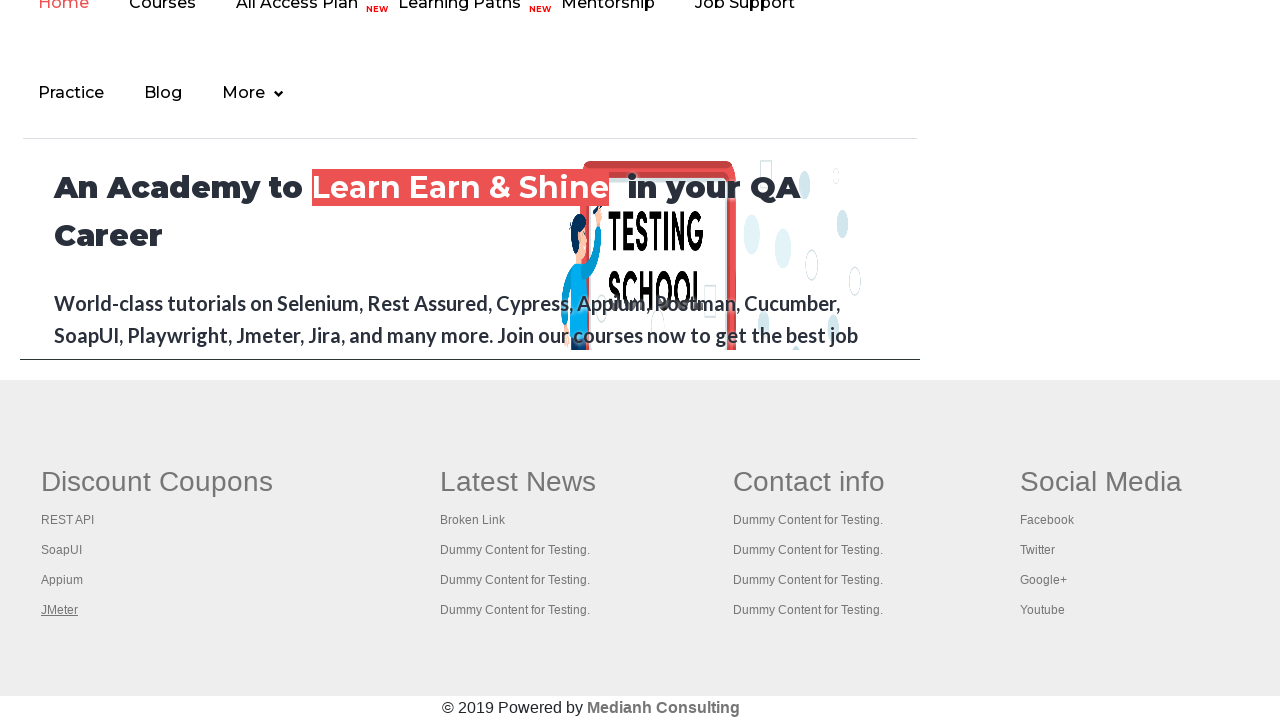